Tests navigation through the Playwright documentation site by clicking through Get Started, Guides, and Trace Viewer sections, then verifies the Trace Viewer page content is visible.

Starting URL: https://playwright.dev/java/

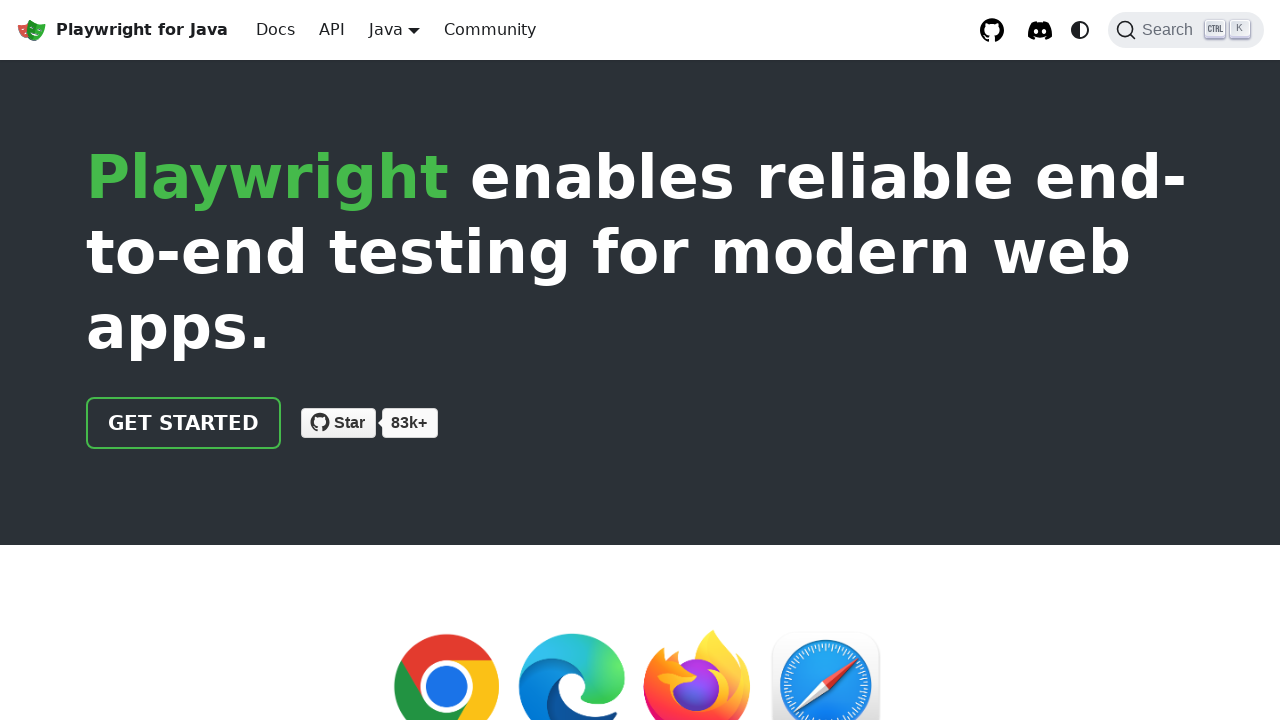

Clicked on 'Get Started' link in Playwright documentation at (184, 423) on text=Get Started
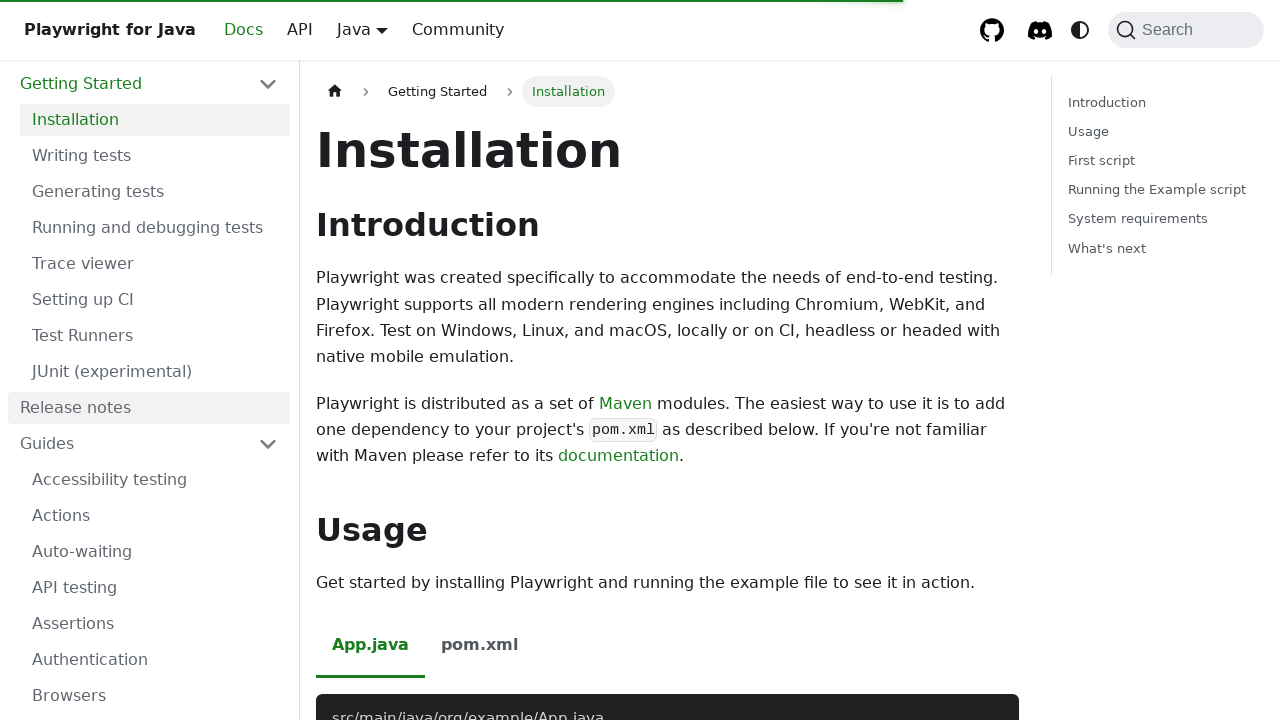

Clicked on 'Guides' link at (149, 444) on text=Guides
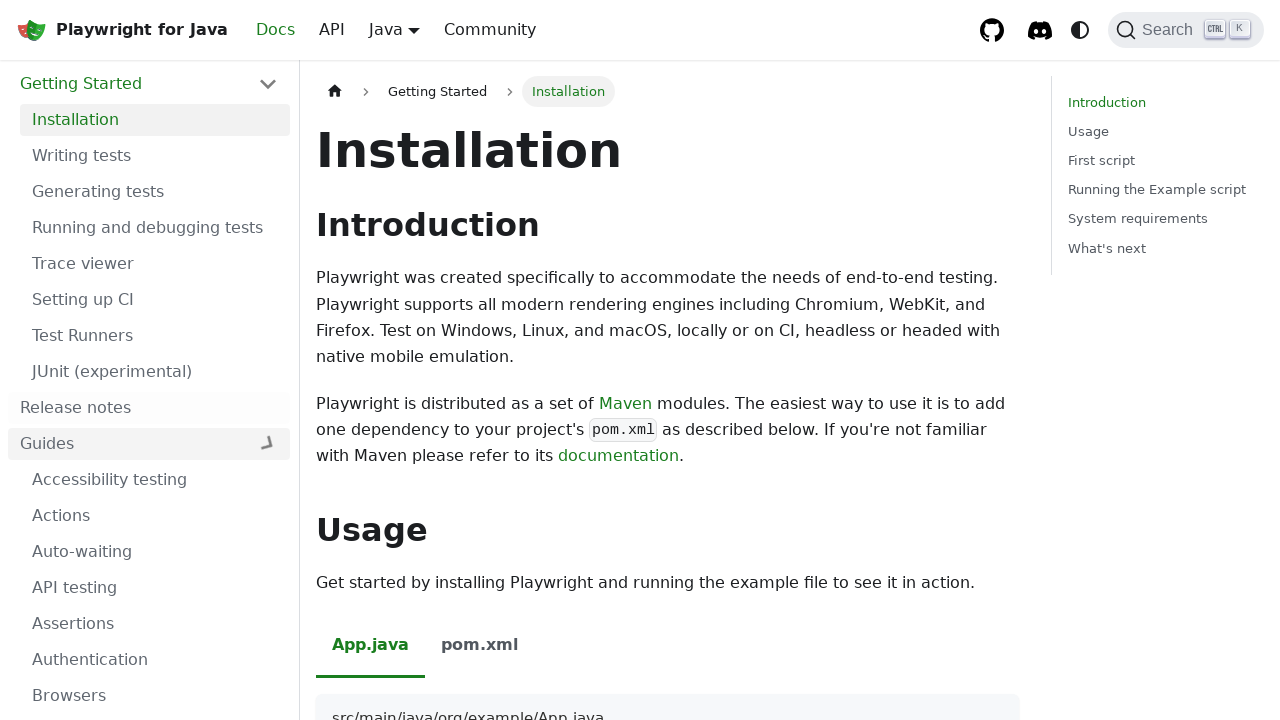

Clicked on 'Trace Viewer' link at (155, 264) on text=Trace Viewer
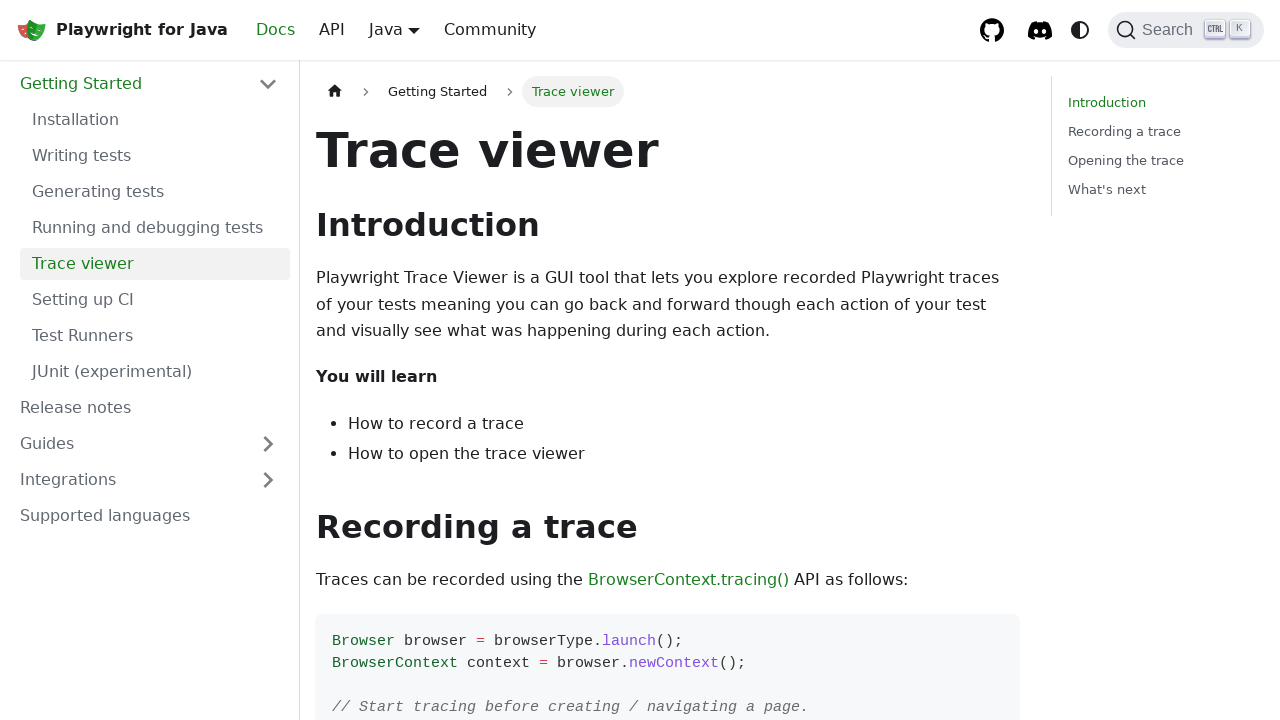

Verified Trace Viewer page loaded with 'Recording a trace' content visible
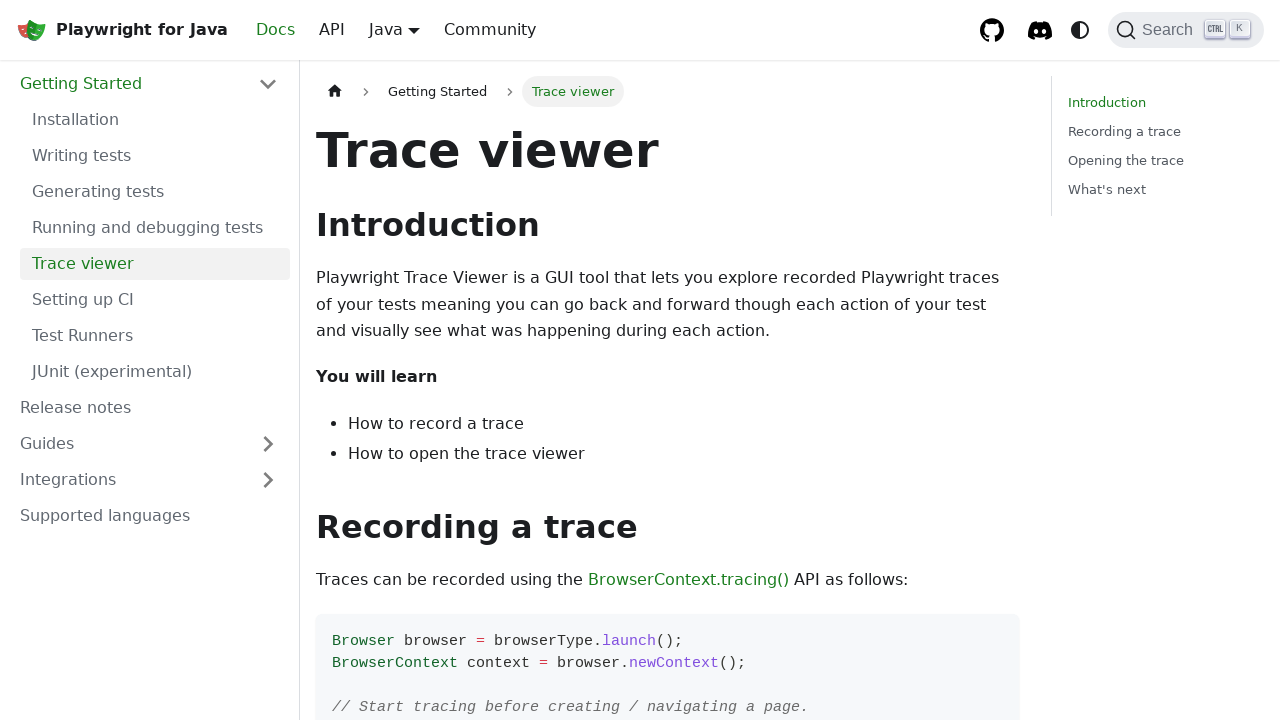

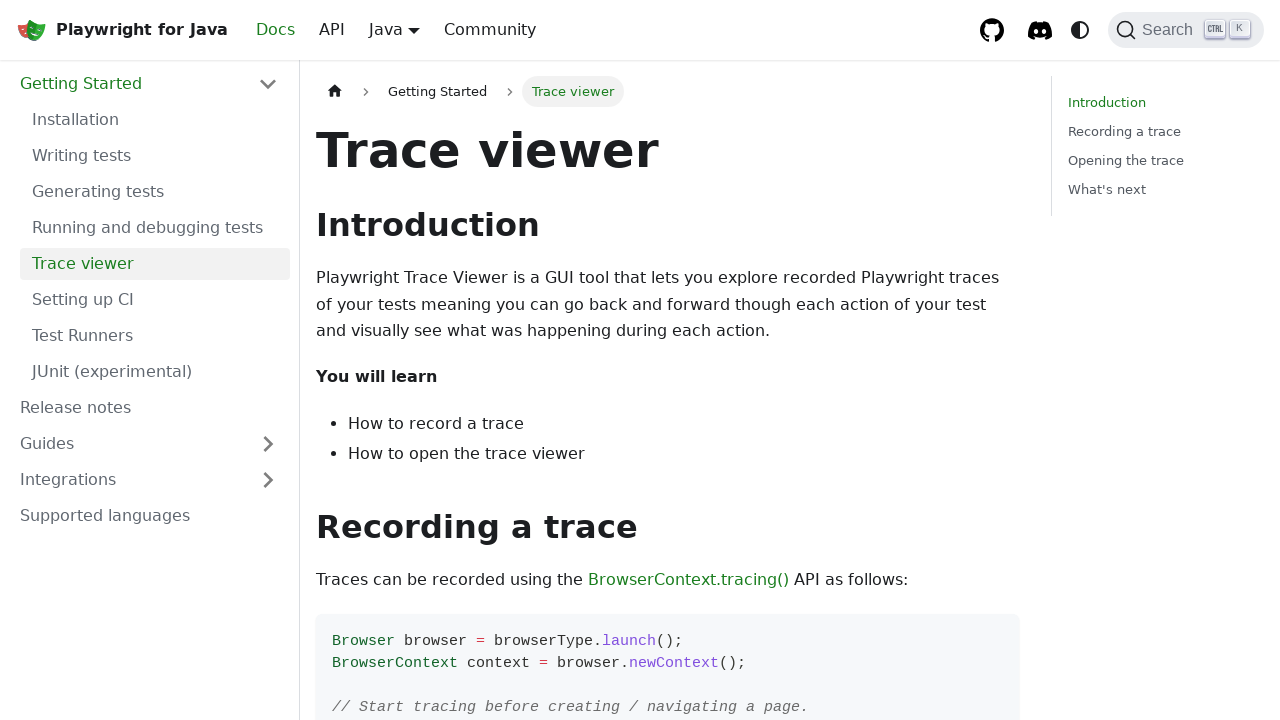